Tests the drag and drop functionality on jQuery UI's draggable demo by dragging an element to a new position

Starting URL: https://jqueryui.com/draggable/

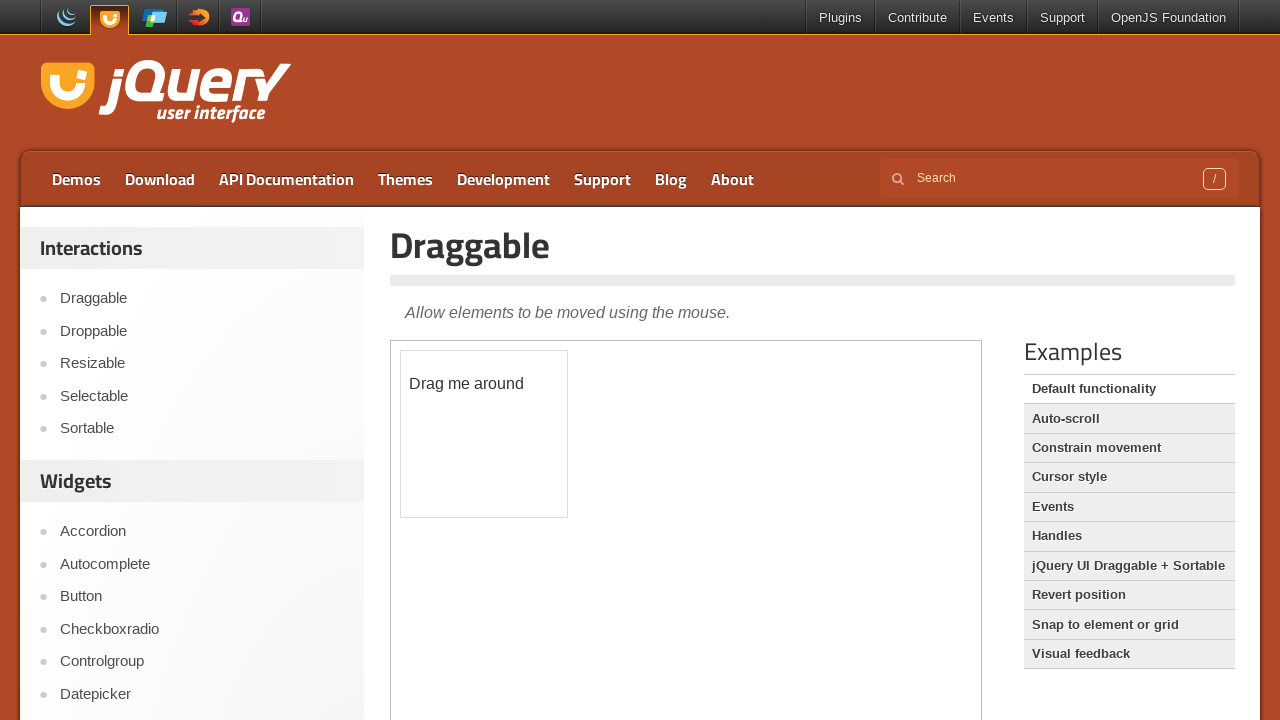

Located iframe containing draggable demo
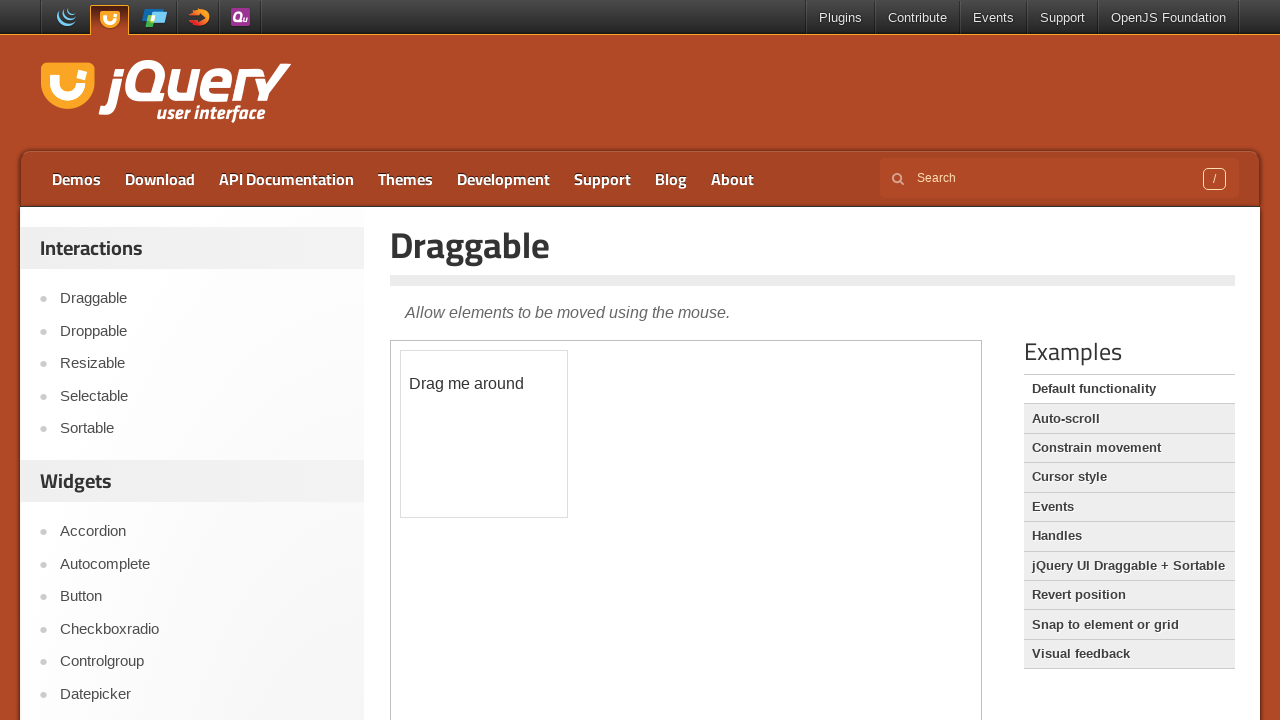

Located draggable element with id 'draggable'
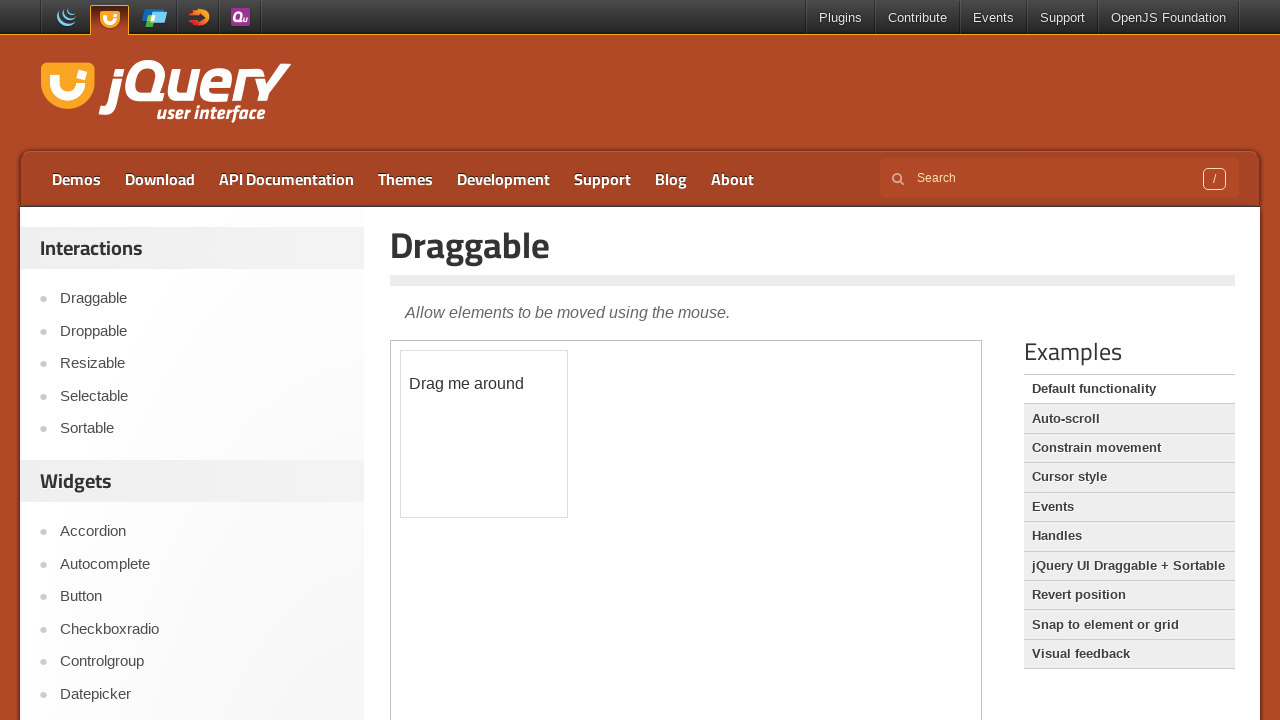

Retrieved bounding box of draggable element
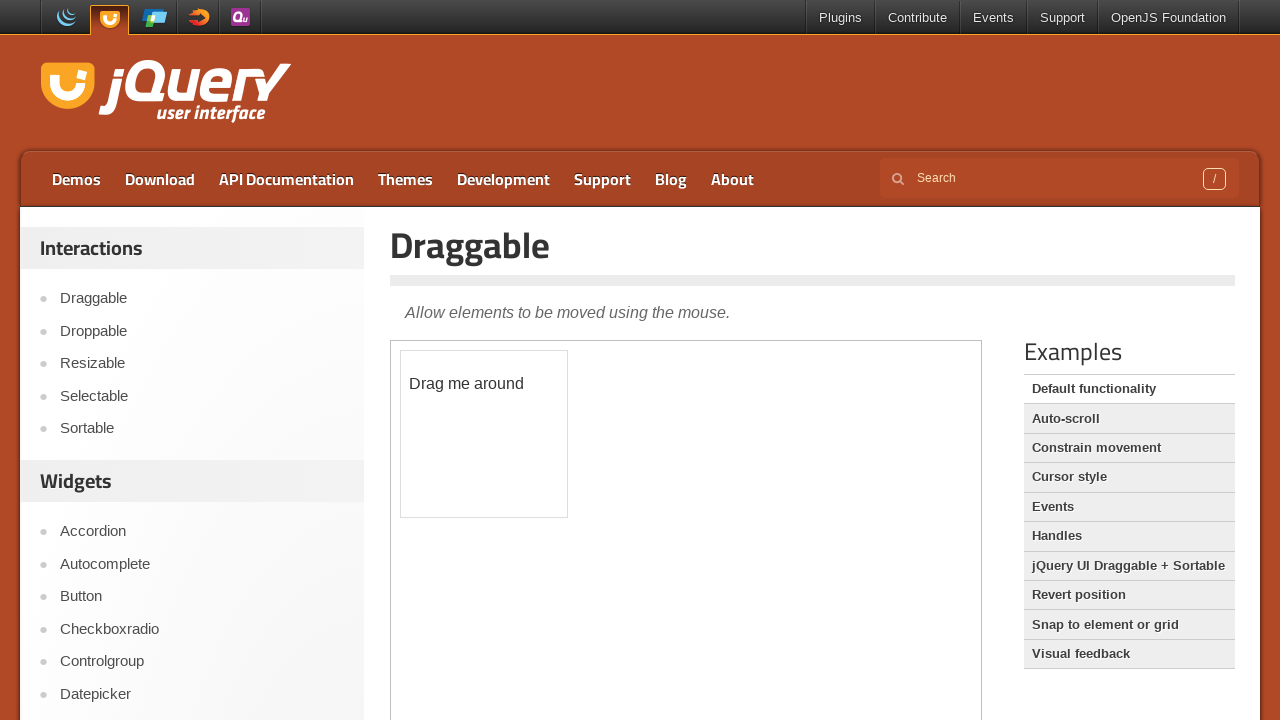

Moved mouse to center of draggable element at (484, 434)
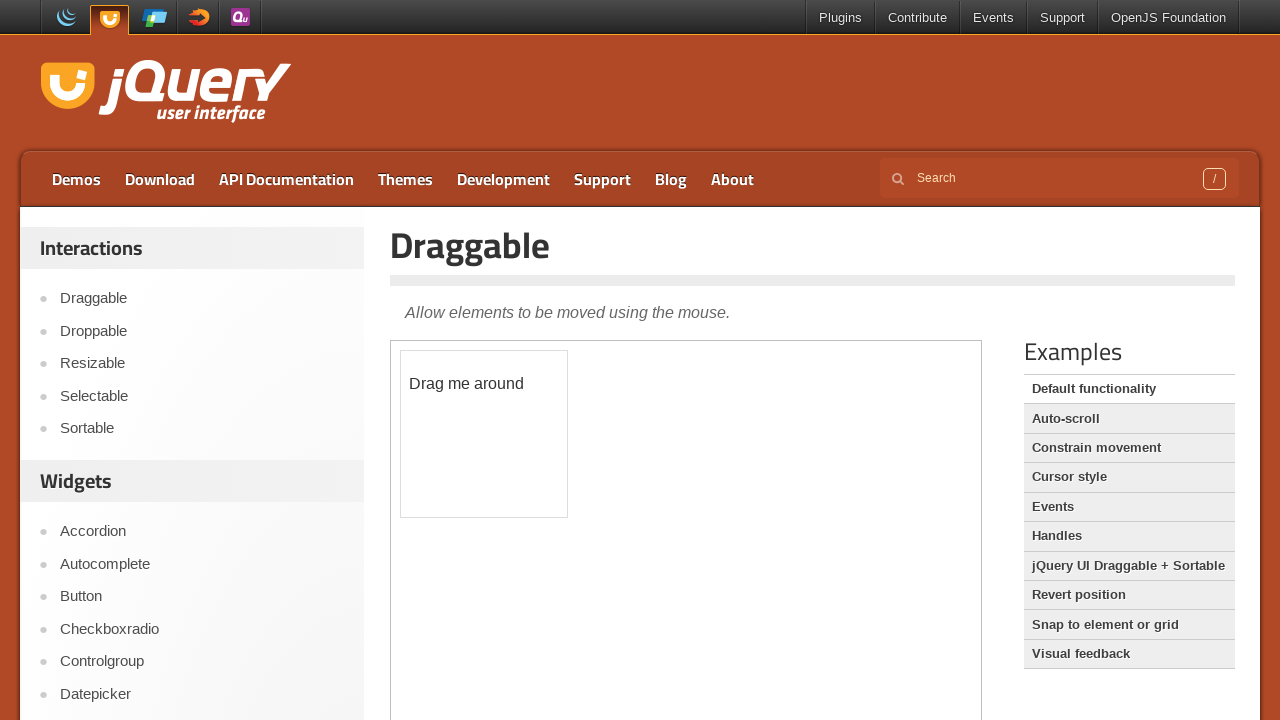

Pressed mouse button down to start drag at (484, 434)
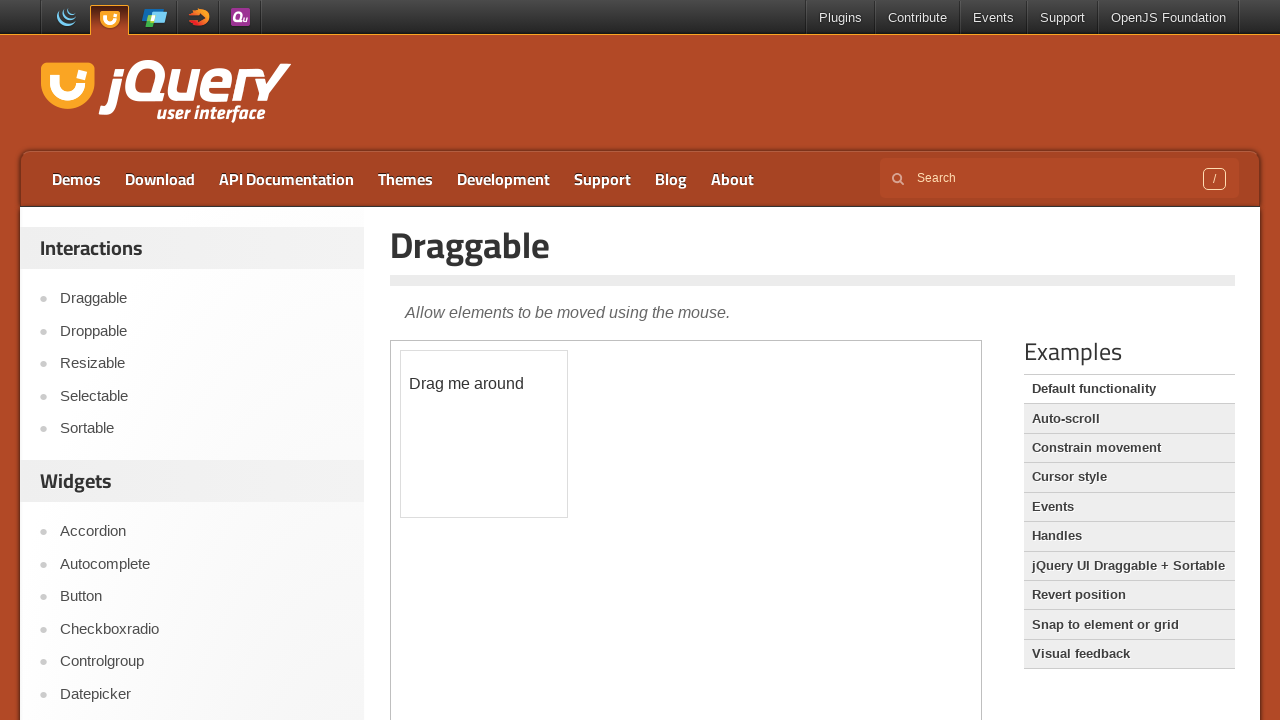

Dragged element 100 pixels in both x and y directions at (584, 534)
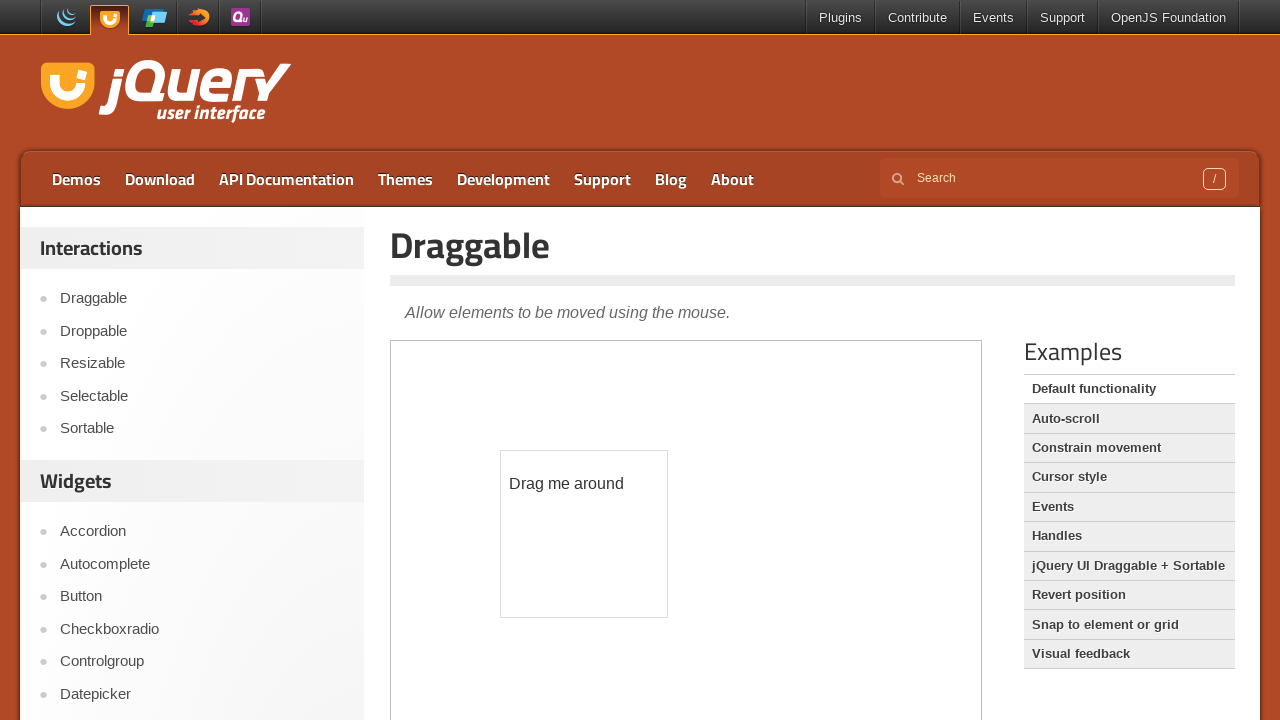

Released mouse button to complete drag and drop at (584, 534)
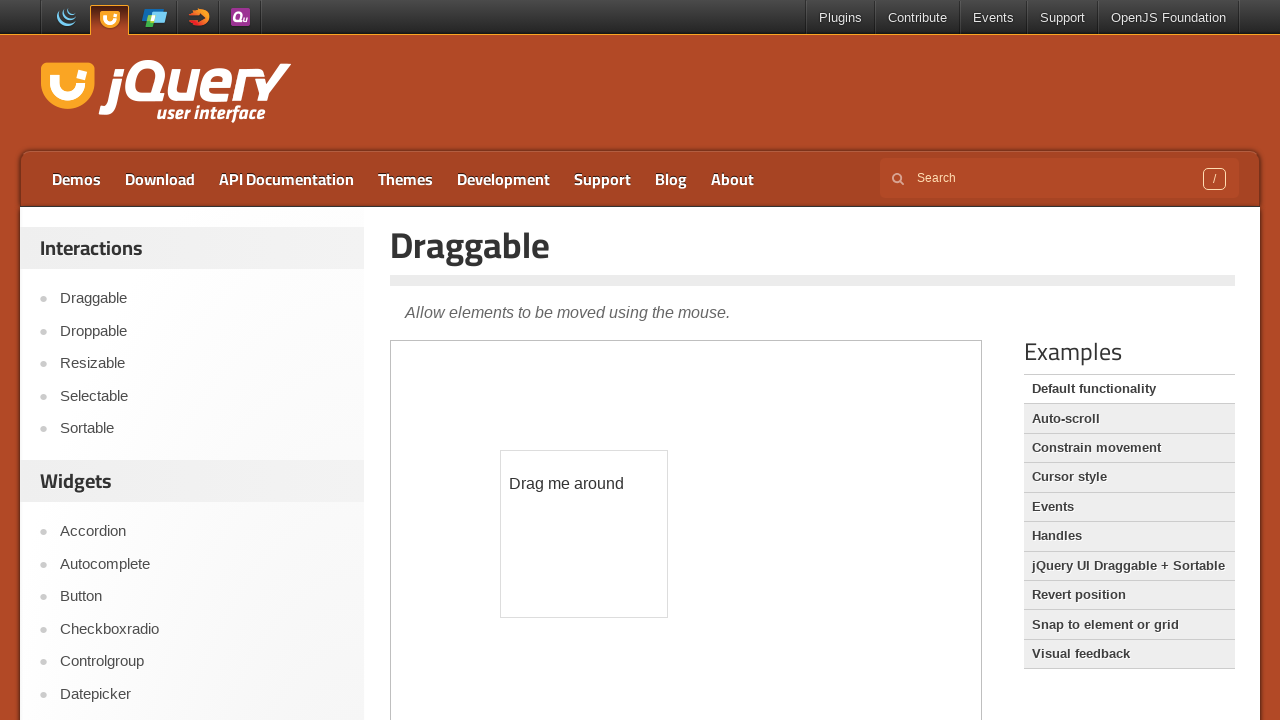

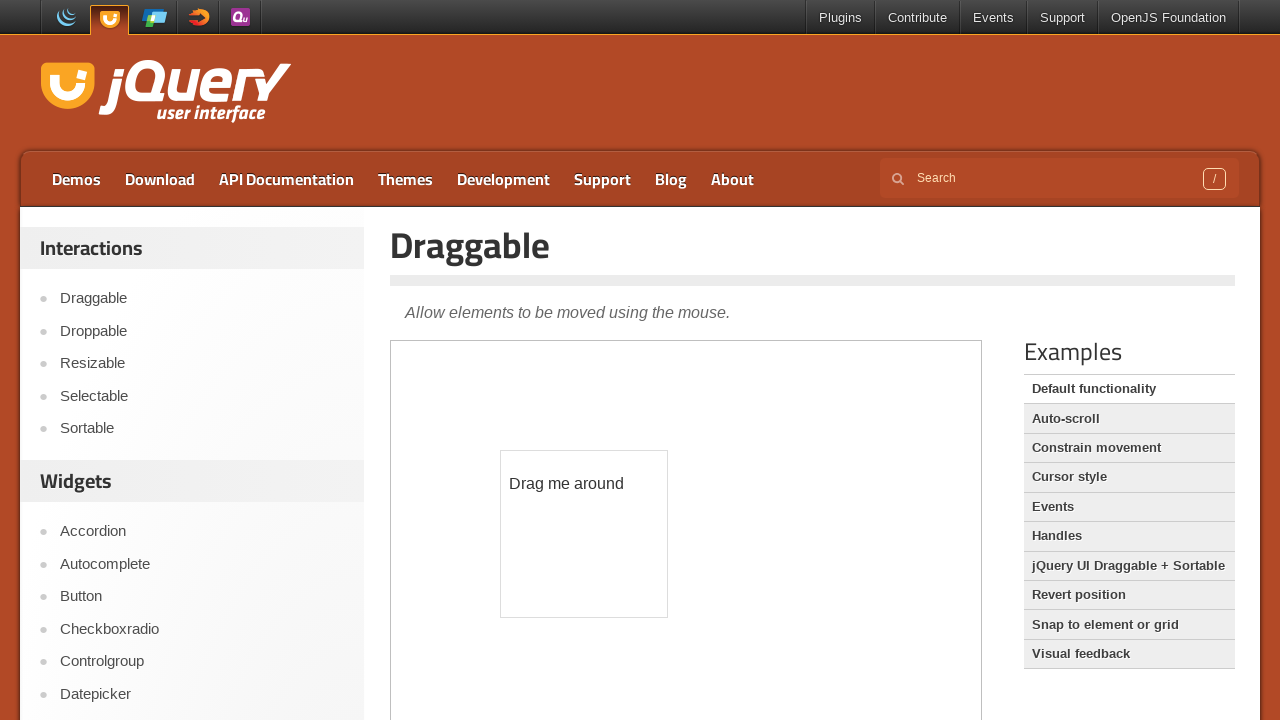